Tests sorting the Due column in ascending order by clicking the column header and verifying the values are sorted from lowest to highest

Starting URL: http://the-internet.herokuapp.com/tables

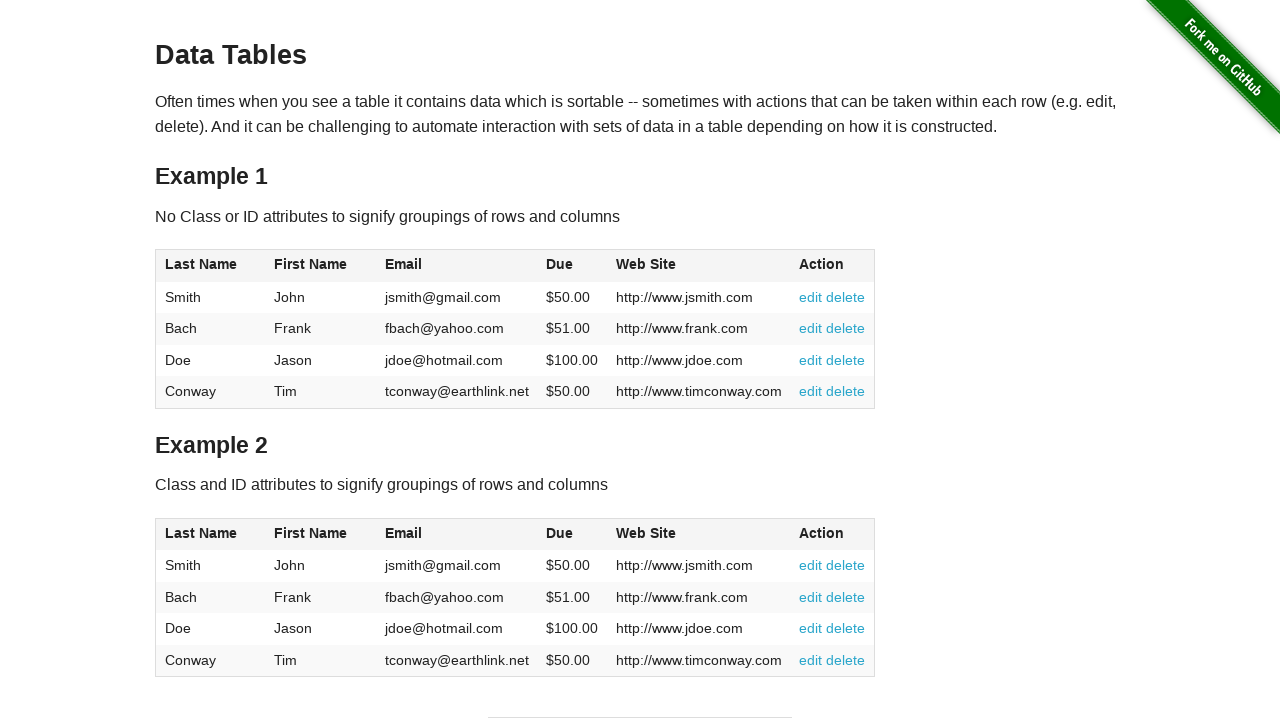

Clicked Due column header to sort ascending at (572, 266) on #table1 thead tr th:nth-of-type(4)
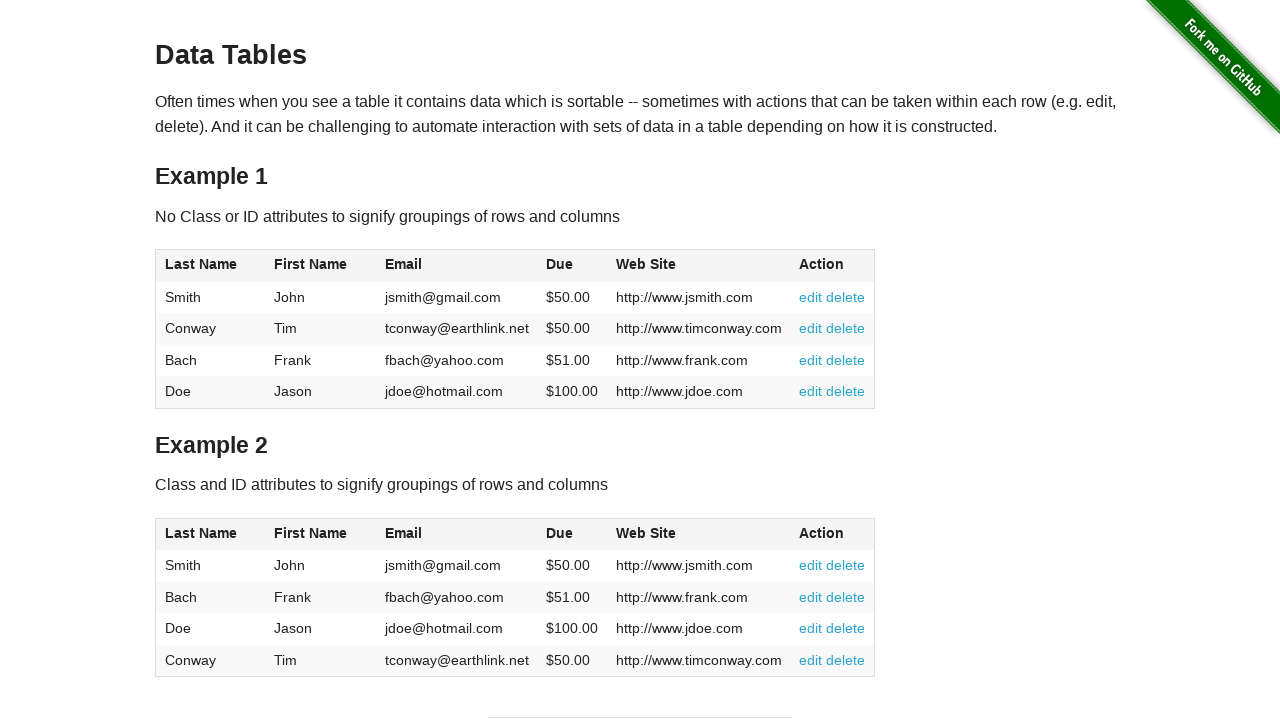

Waited for table body to load after column sort
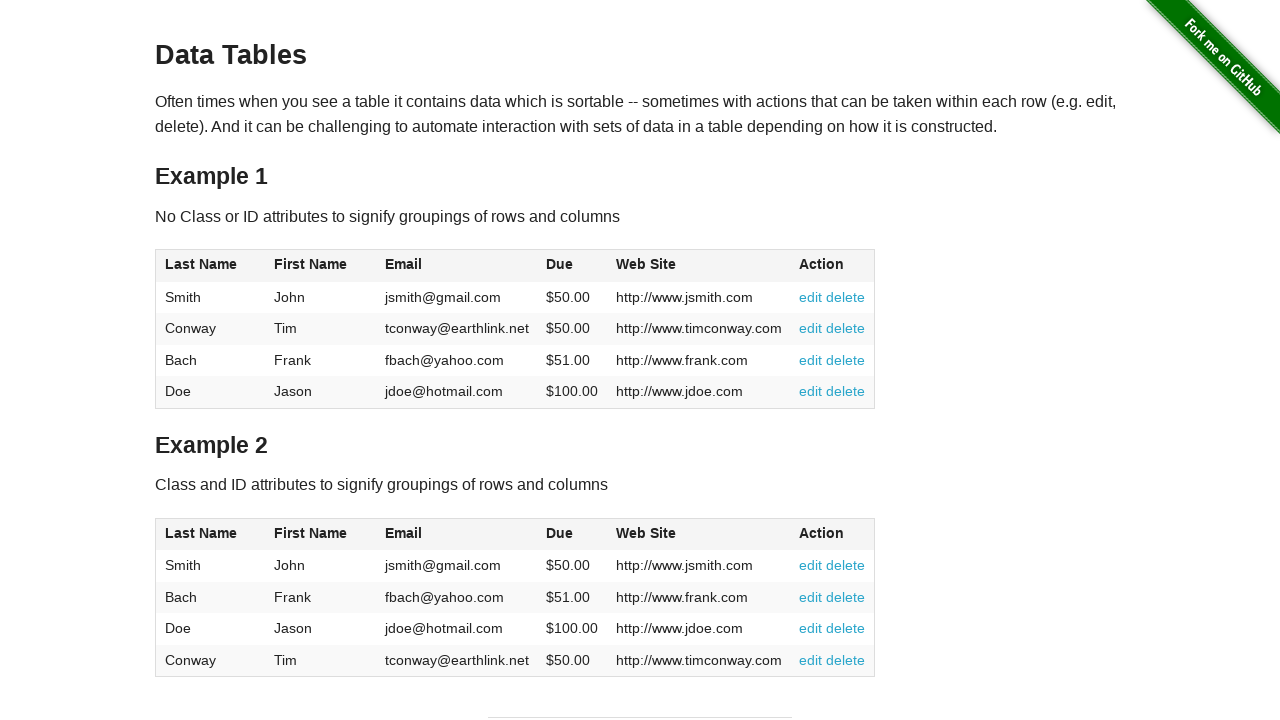

Retrieved all Due column values from table
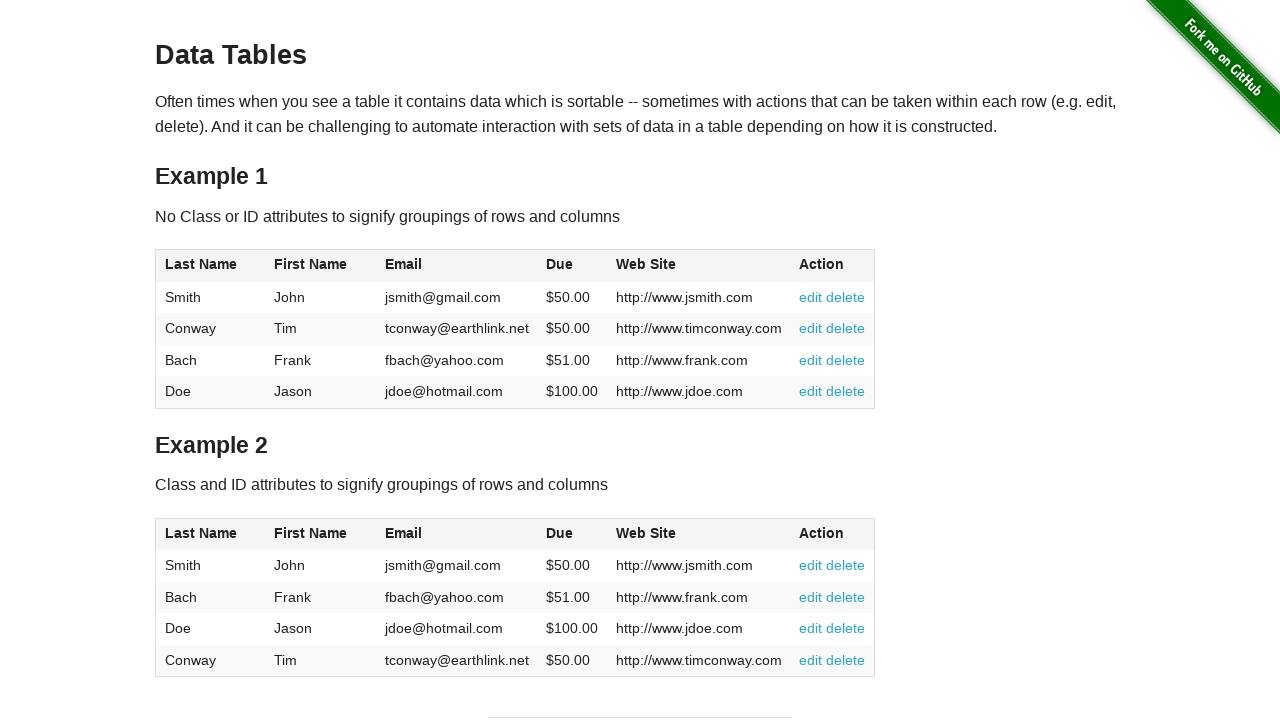

Parsed Due values as floats and removed currency symbols
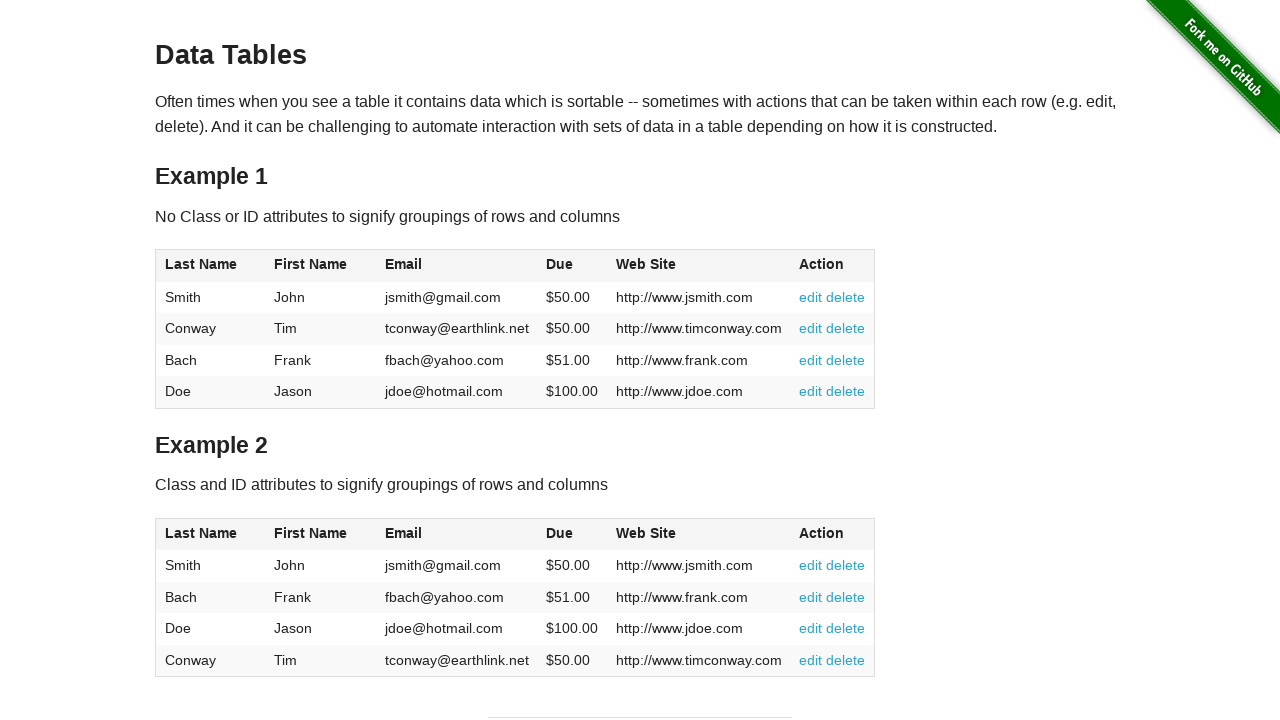

Verified Due values are in ascending order: 50.0 <= 50.0
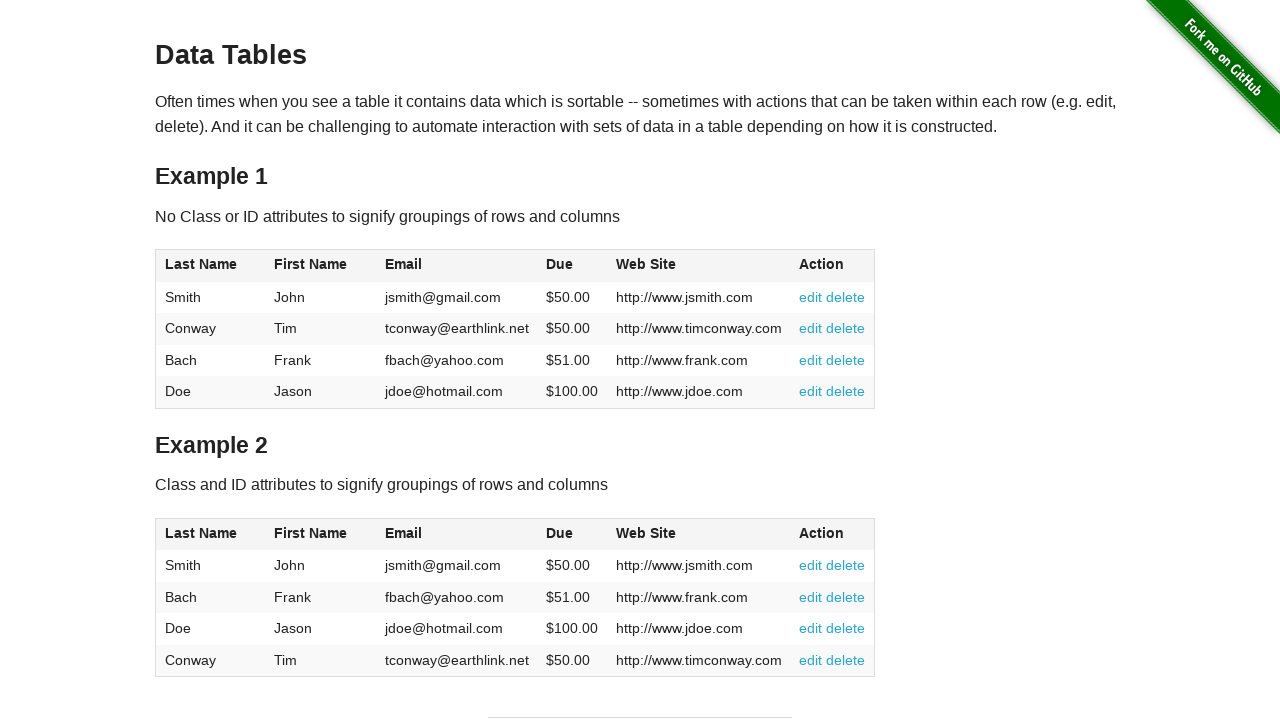

Verified Due values are in ascending order: 50.0 <= 51.0
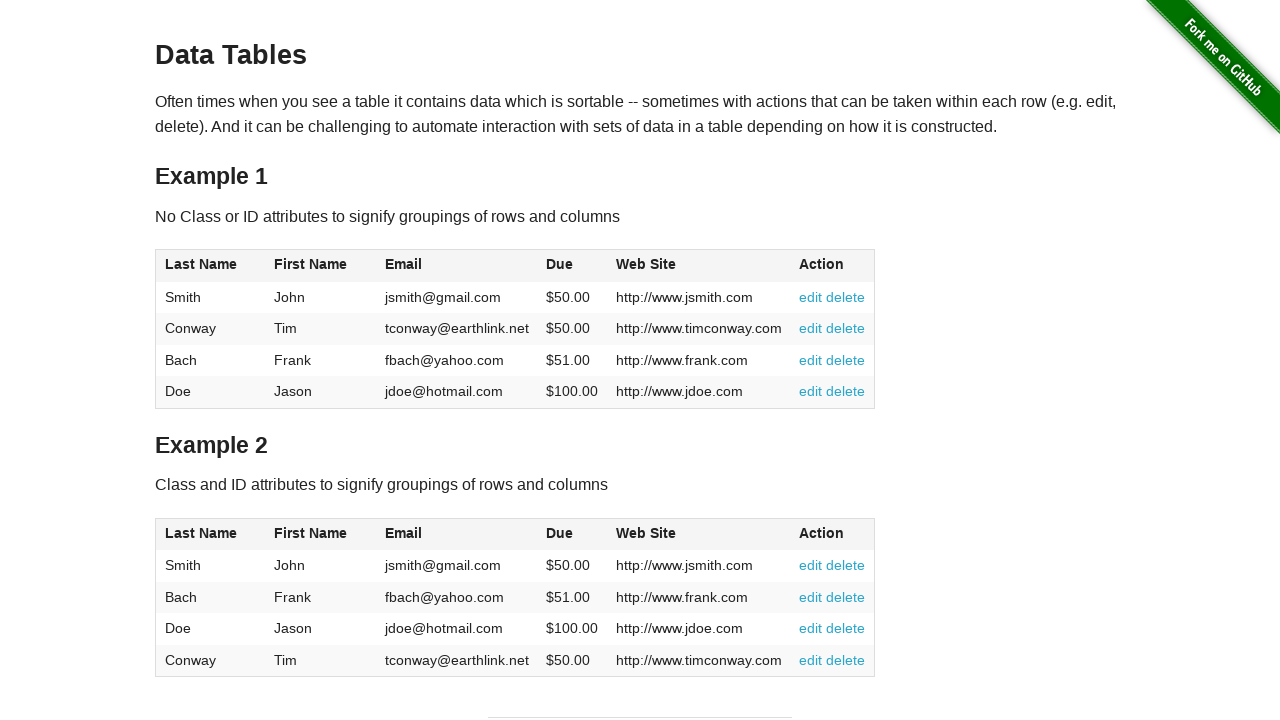

Verified Due values are in ascending order: 51.0 <= 100.0
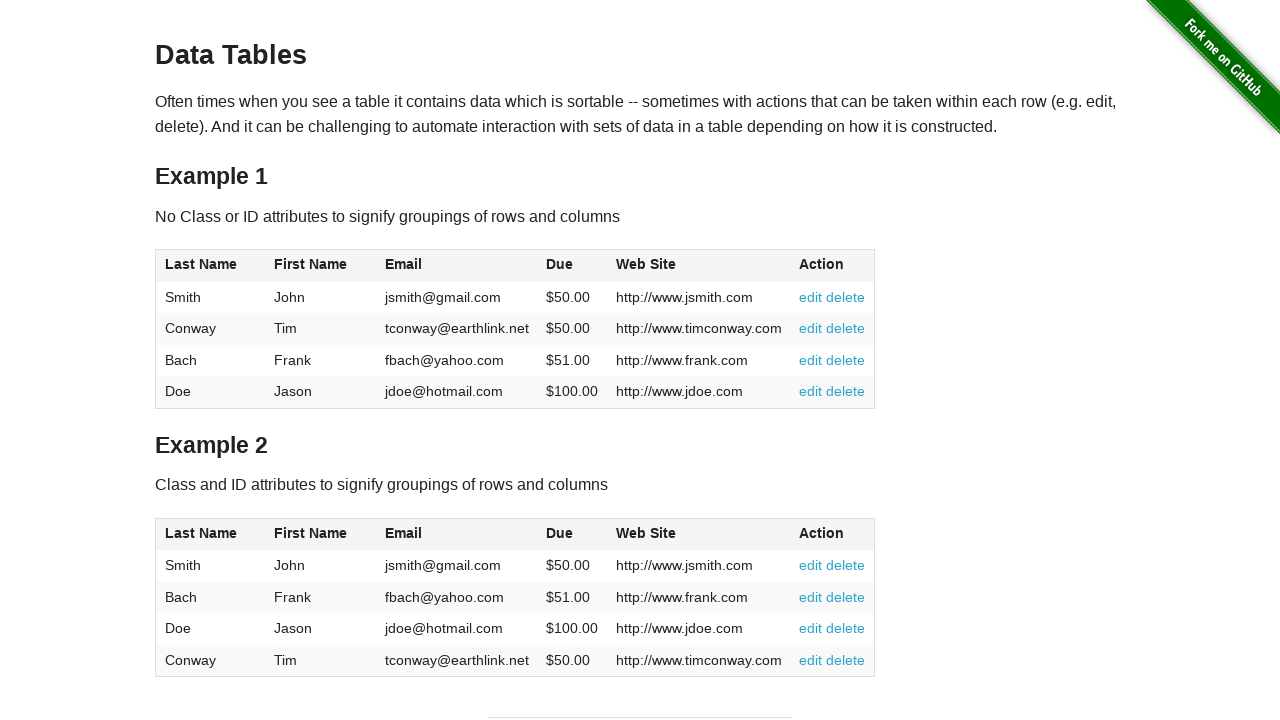

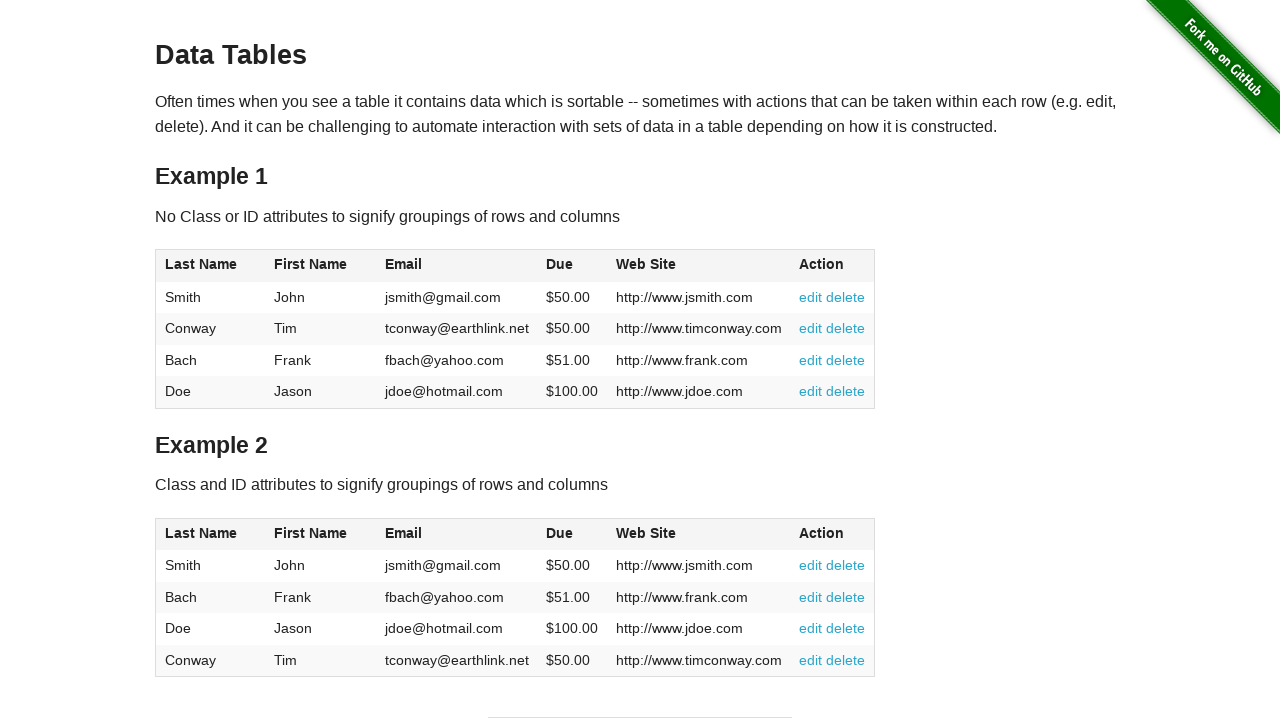